Navigates to TypeScript homepage, clicks on the Handbook link, and verifies the page title contains "The TypeScript Handbook"

Starting URL: https://www.typescriptlang.org

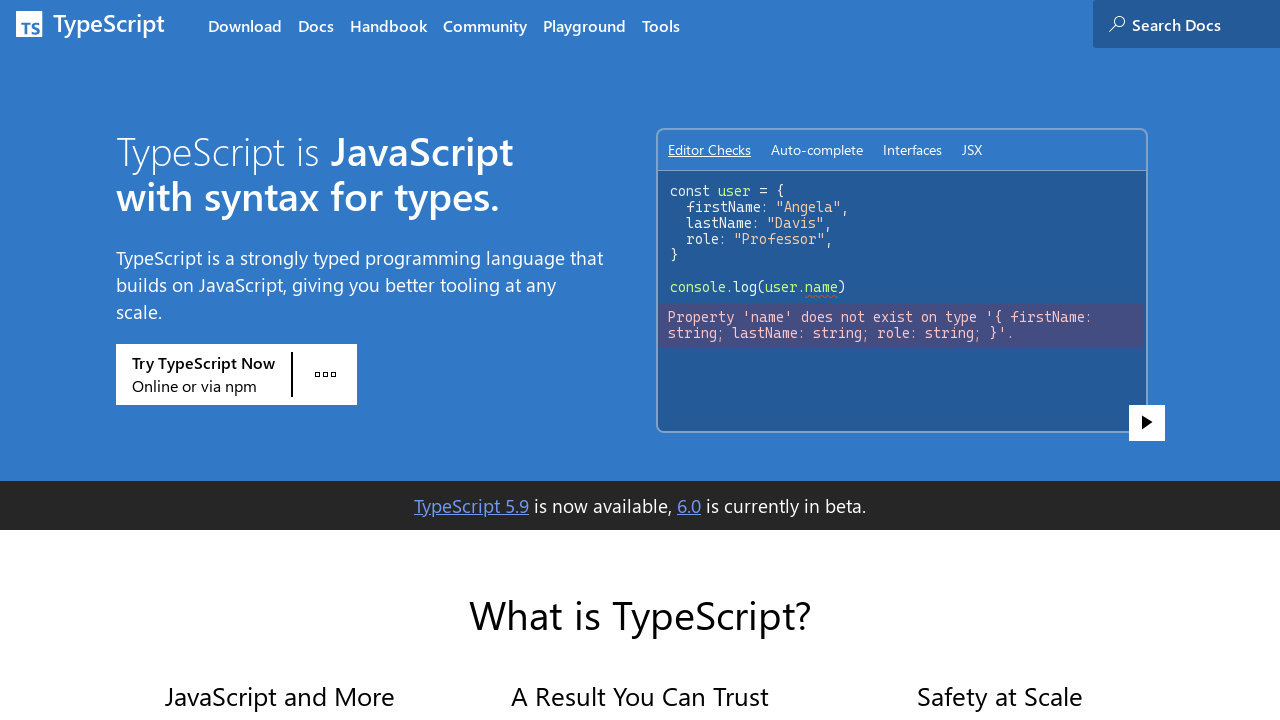

Clicked on the Handbook link in navigation at (388, 24) on nav a[href="/docs/handbook/intro.html"]
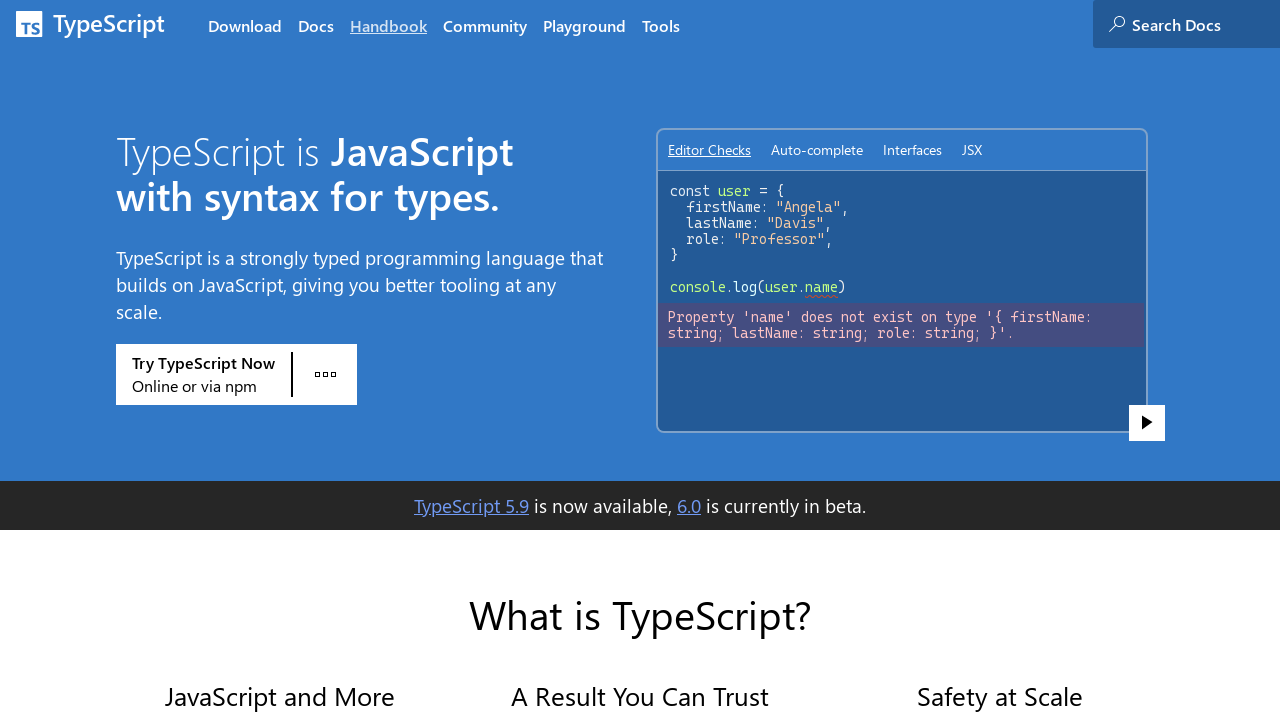

Navigation to Handbook page completed
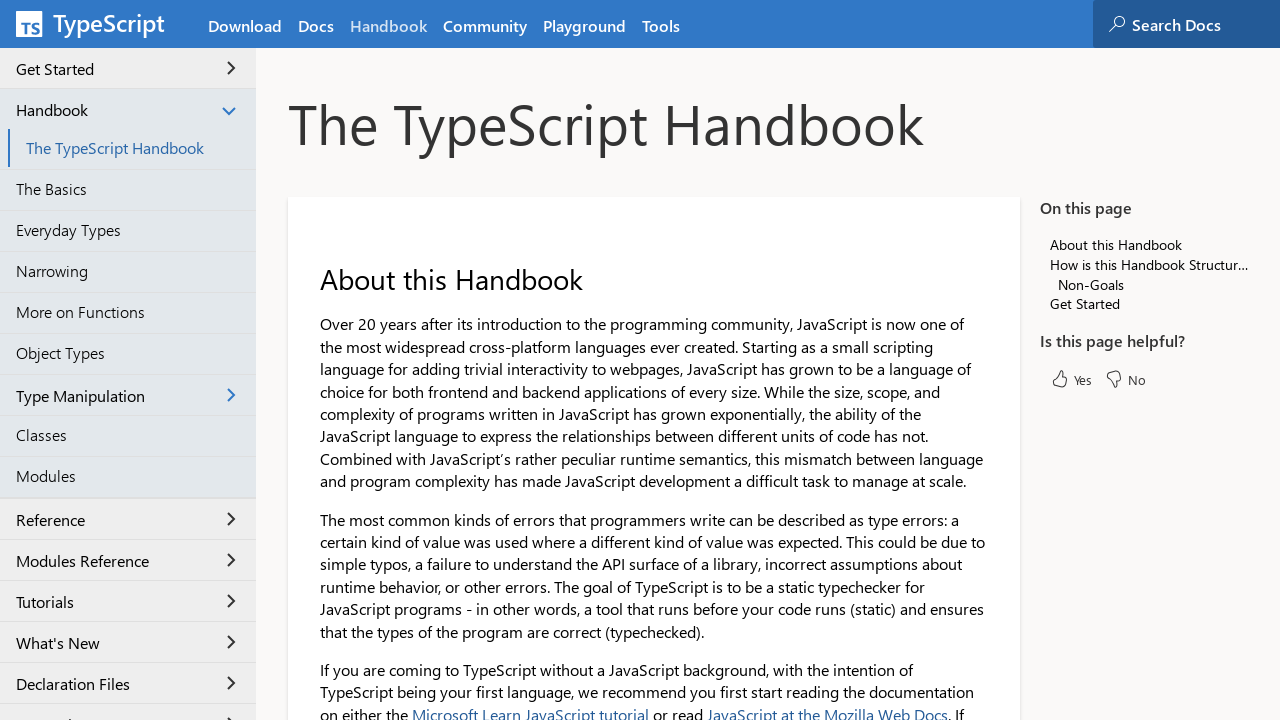

Retrieved page title
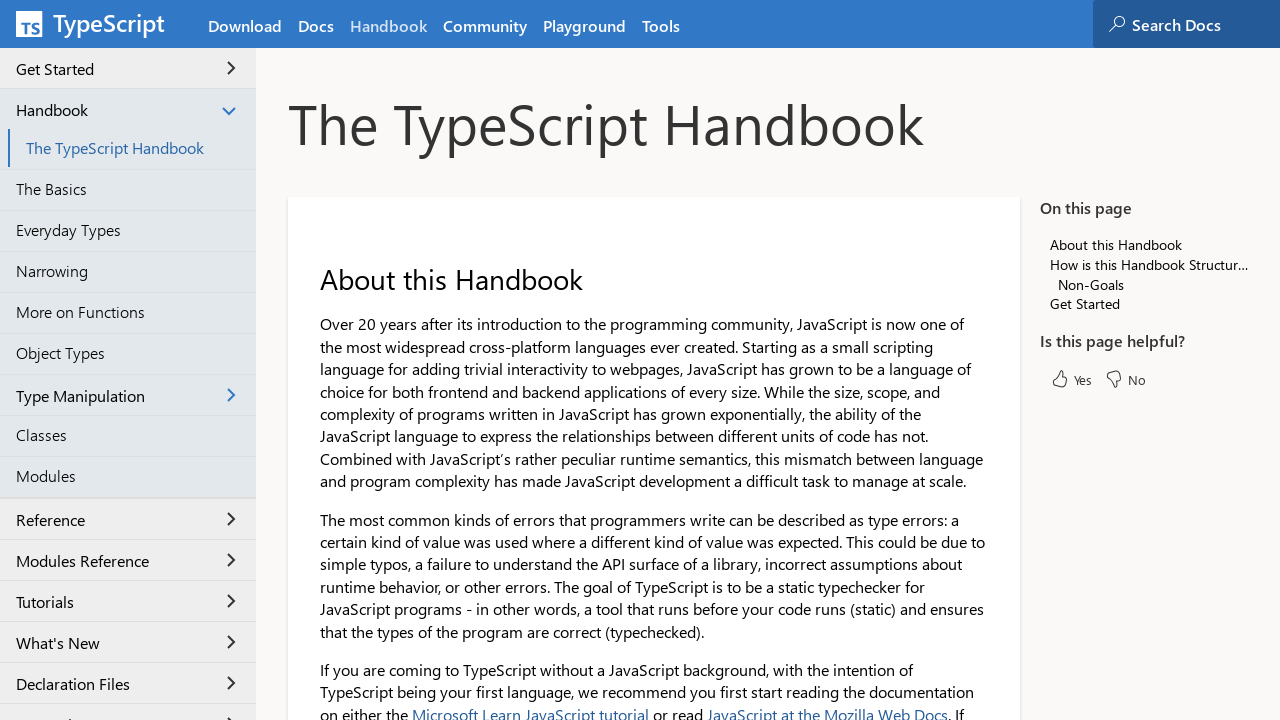

Verified page title contains 'The TypeScript Handbook'
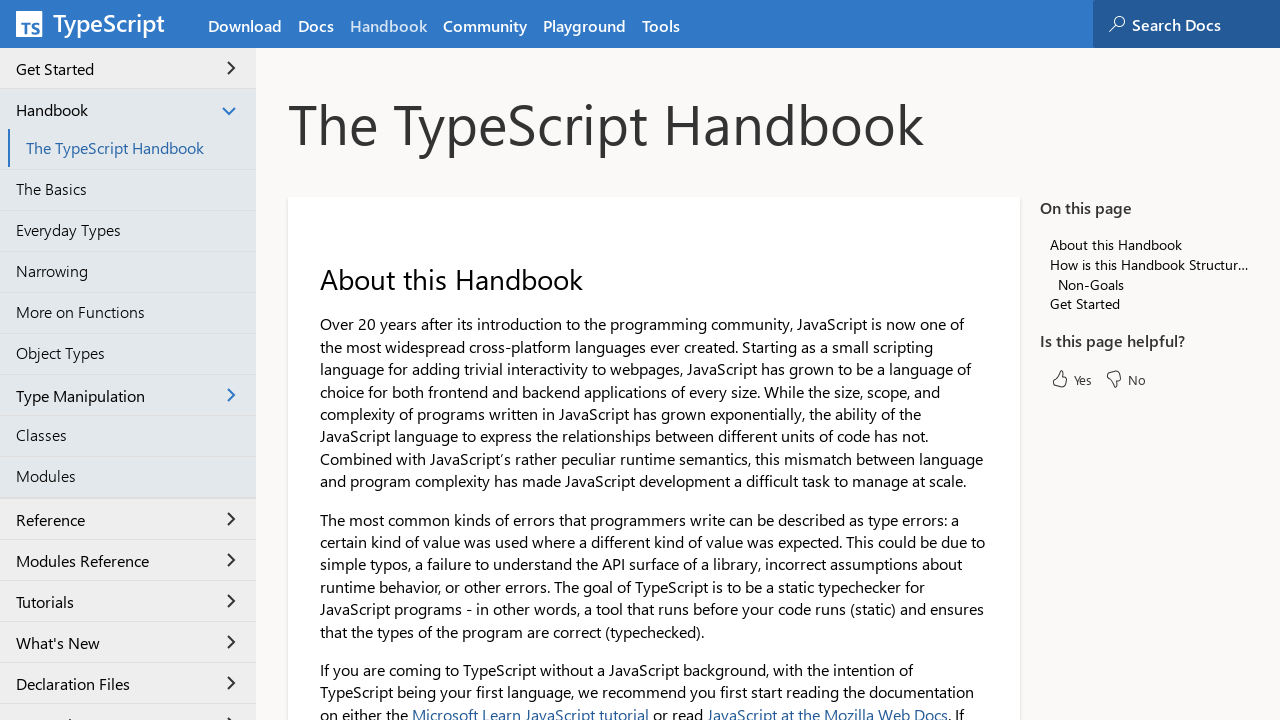

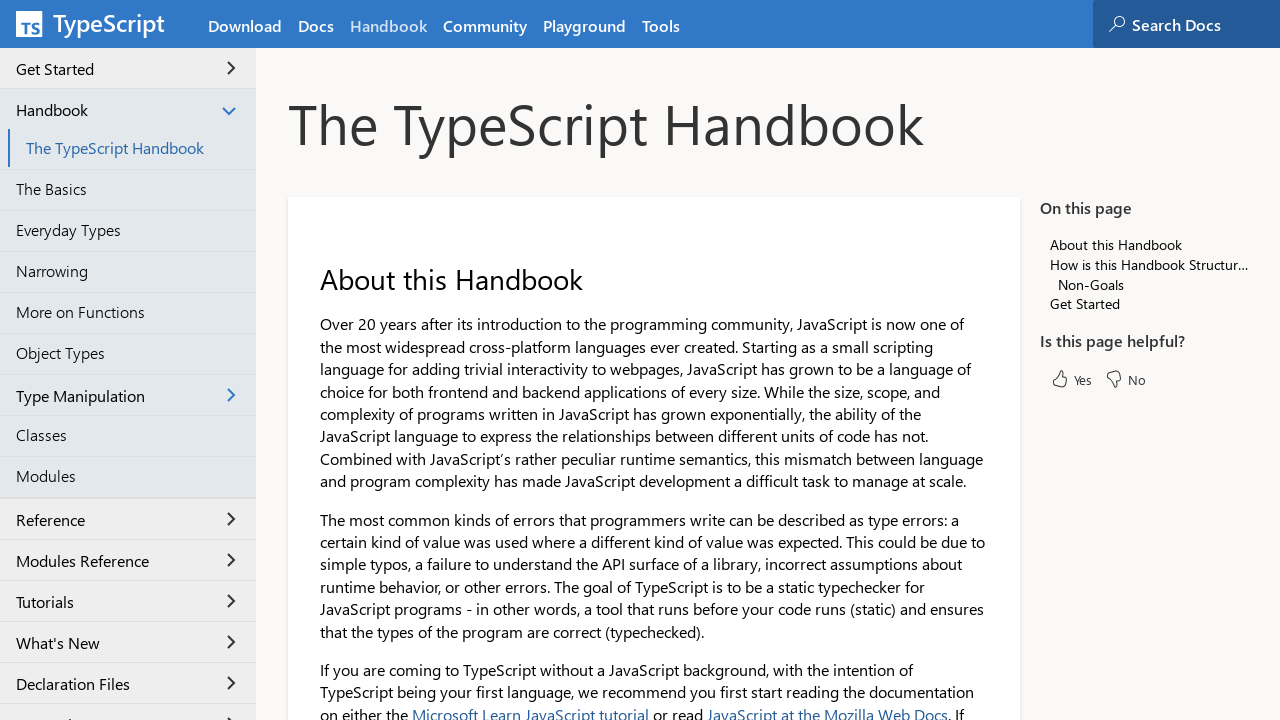